Tests navigation to the Elements section and then to the Text Box sub-section on DemoQA website

Starting URL: https://demoqa.com

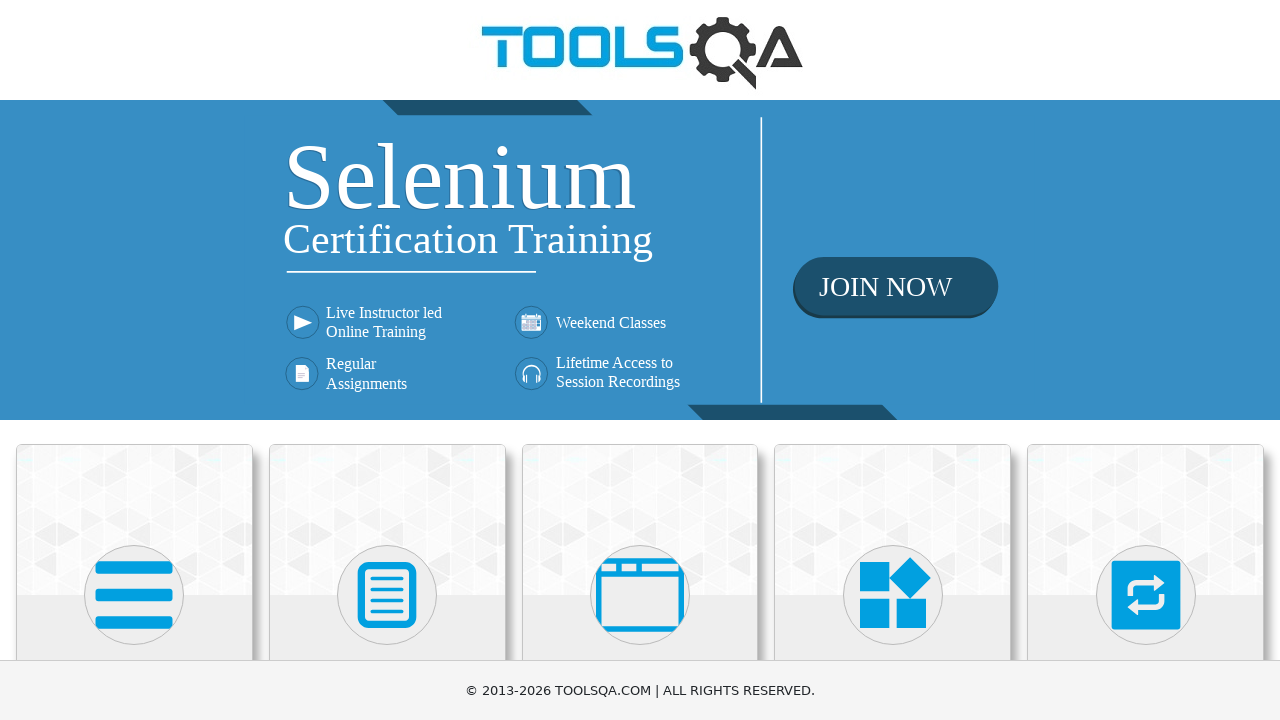

Clicked on Elements card at (134, 360) on xpath=//*[text()='Elements']
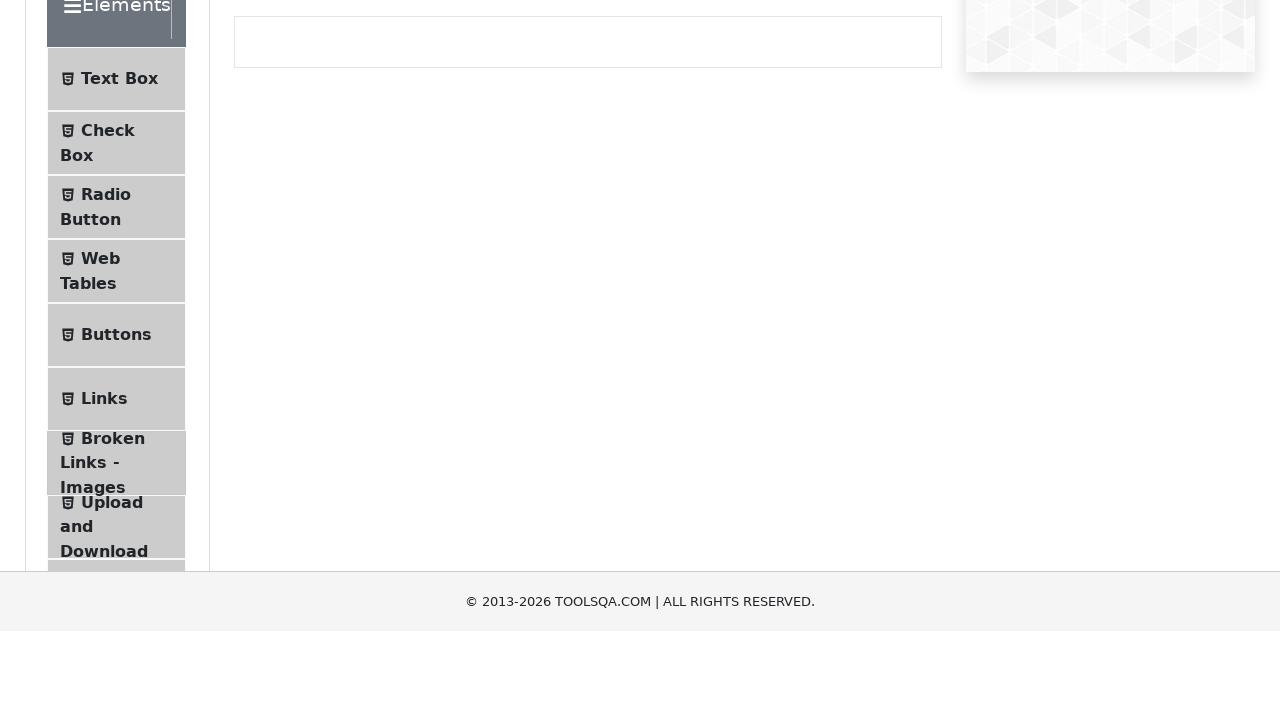

Elements page loaded
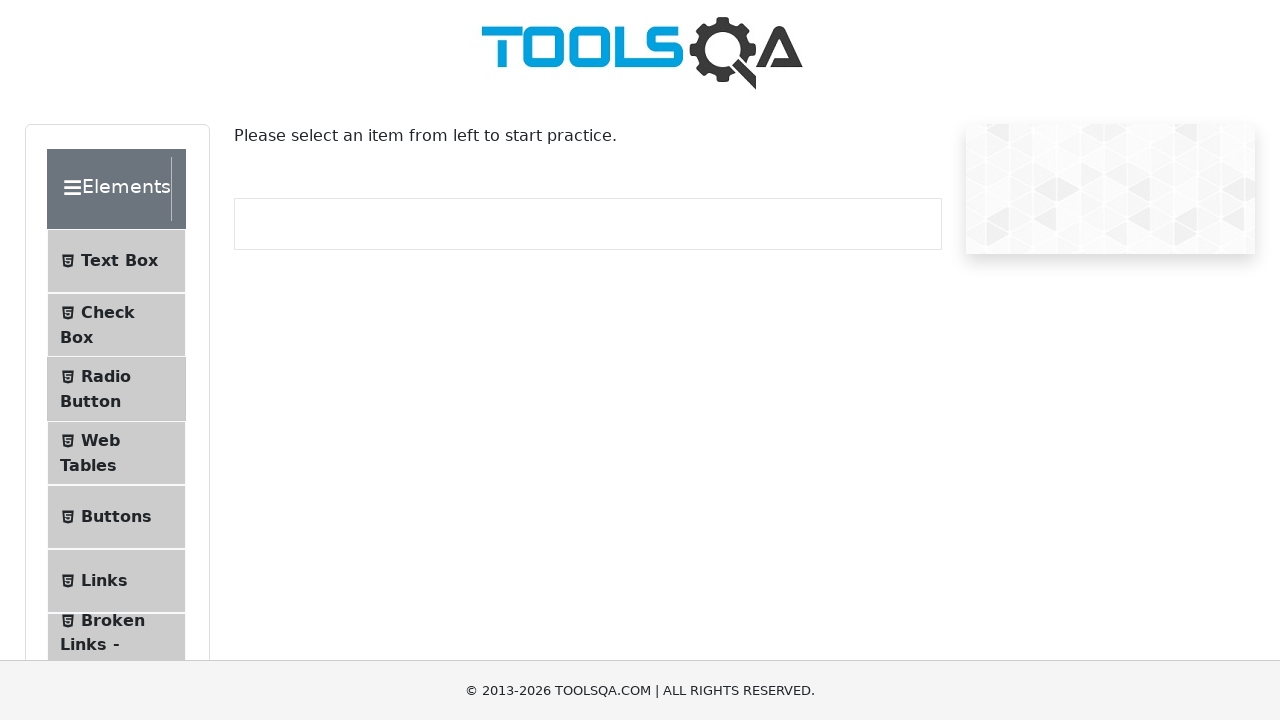

Clicked on Text Box menu item at (116, 261) on #item-0
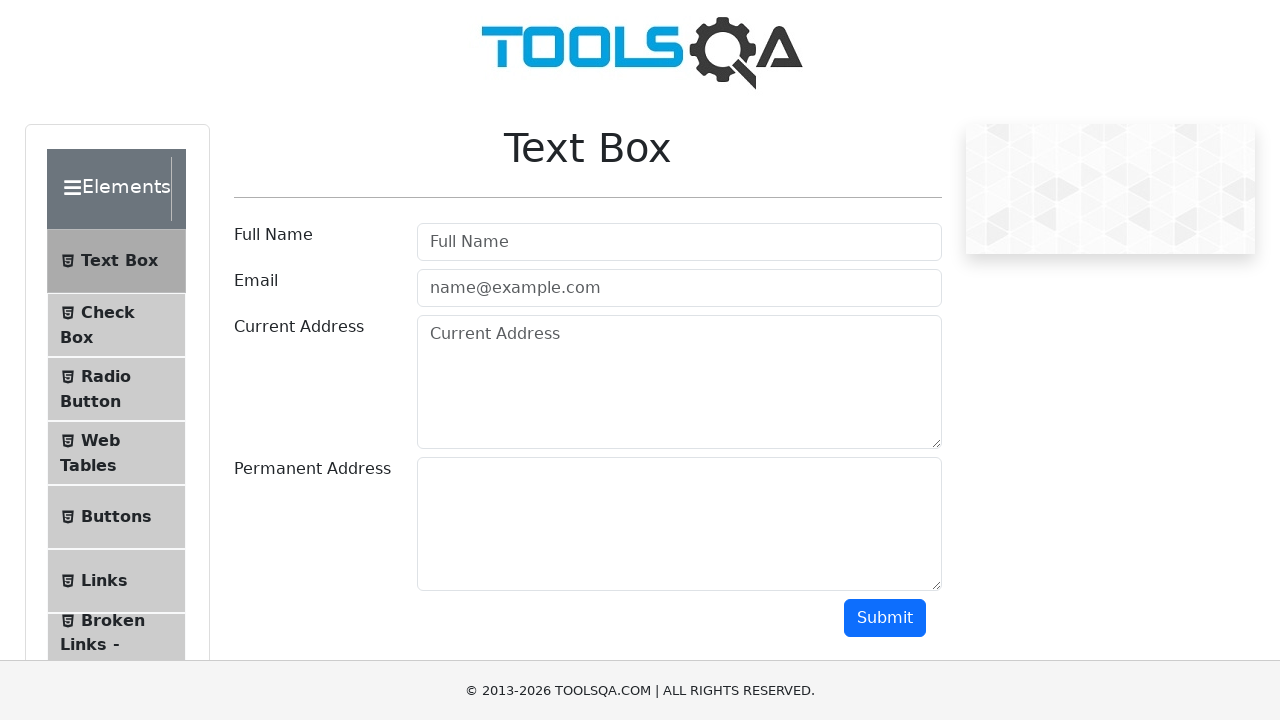

Text Box page loaded
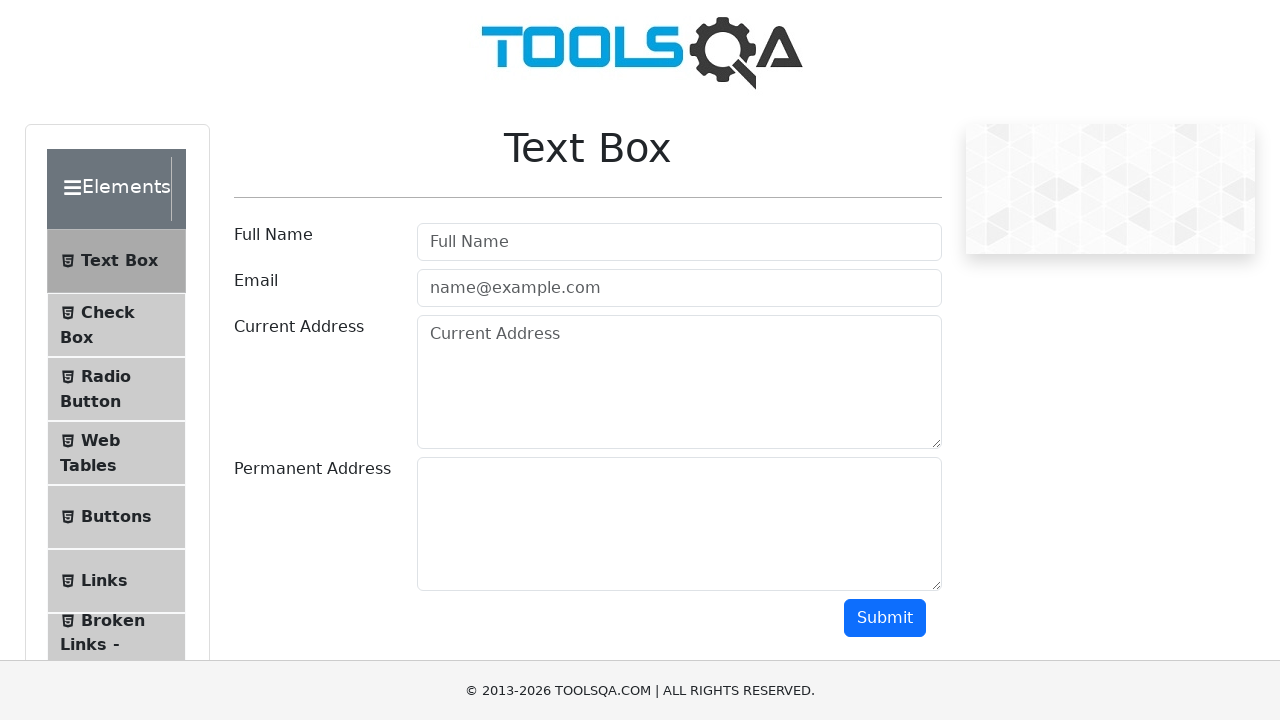

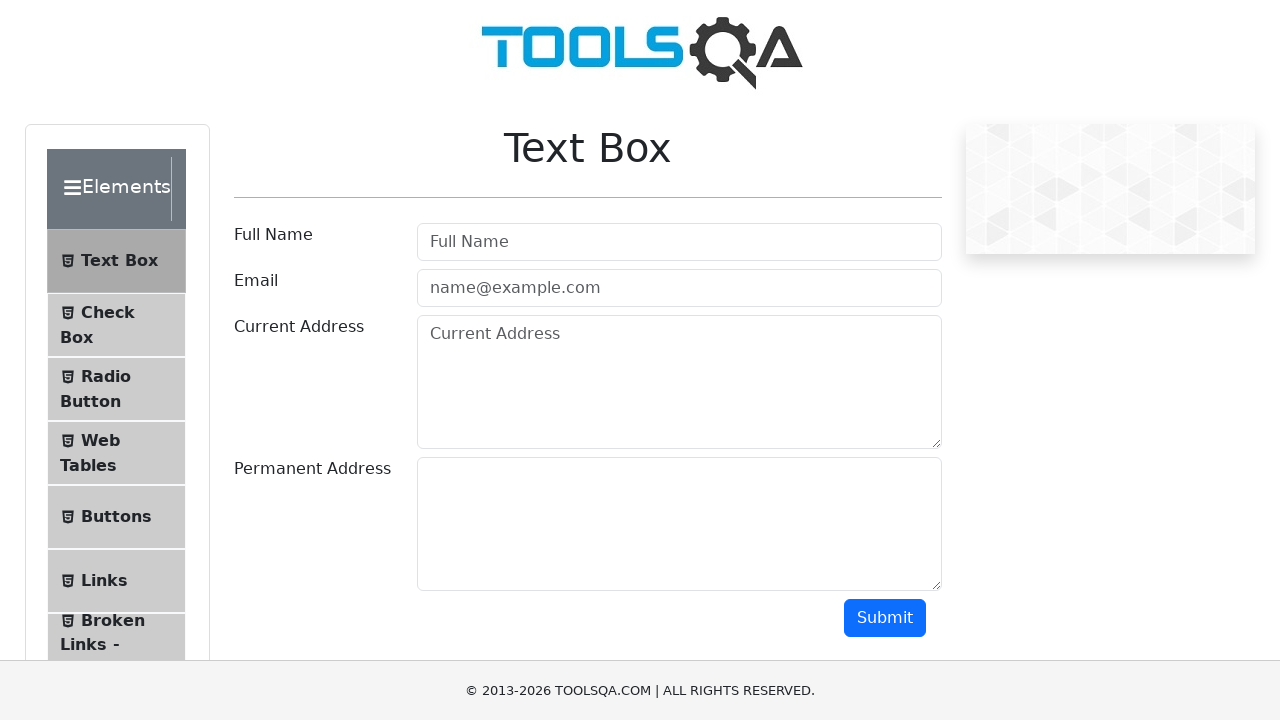